Tests checkbox interaction by finding all checkboxes on the page and clicking each one sequentially to select them.

Starting URL: https://rahulshettyacademy.com/AutomationPractice/

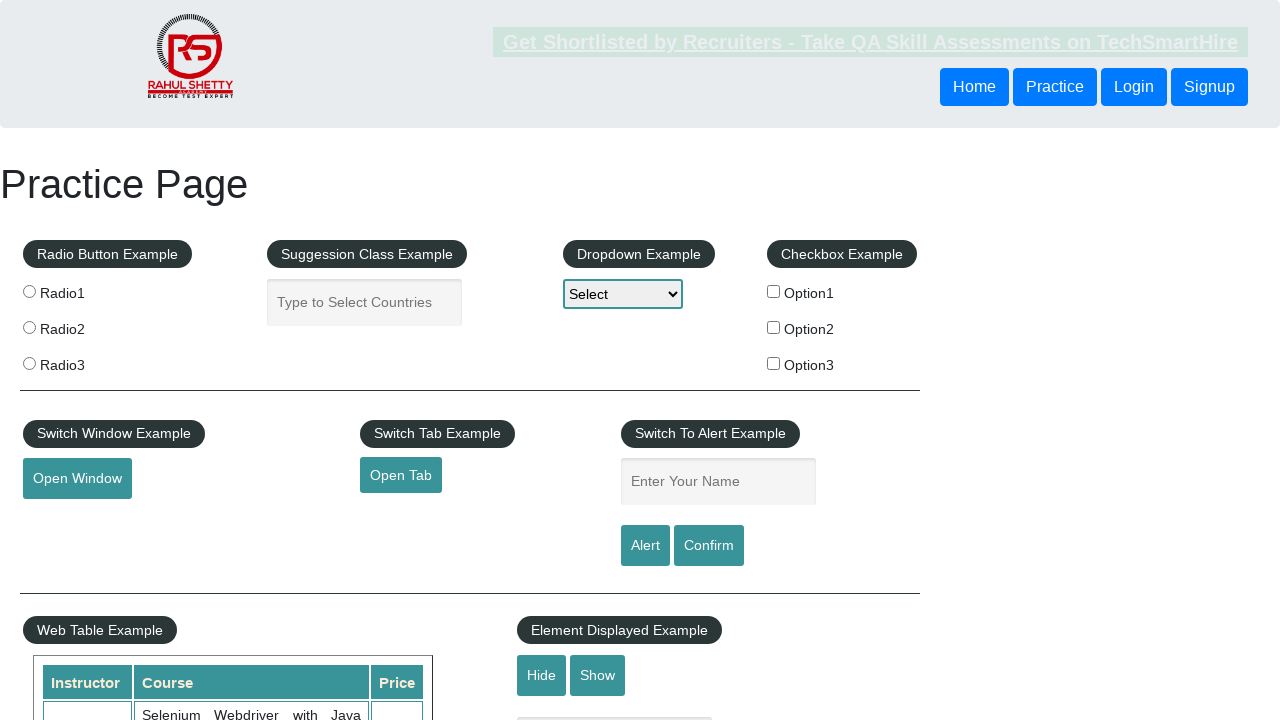

Waited for checkboxes to be present on the page
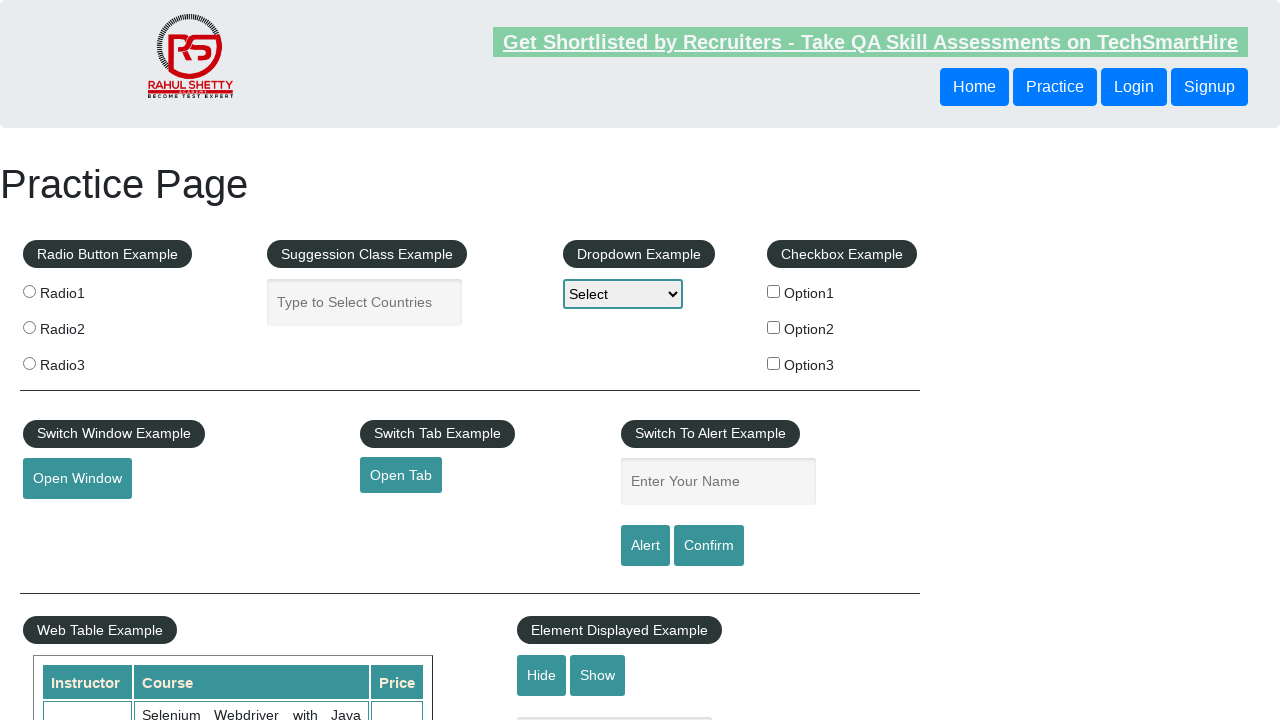

Located all checkboxes on the page
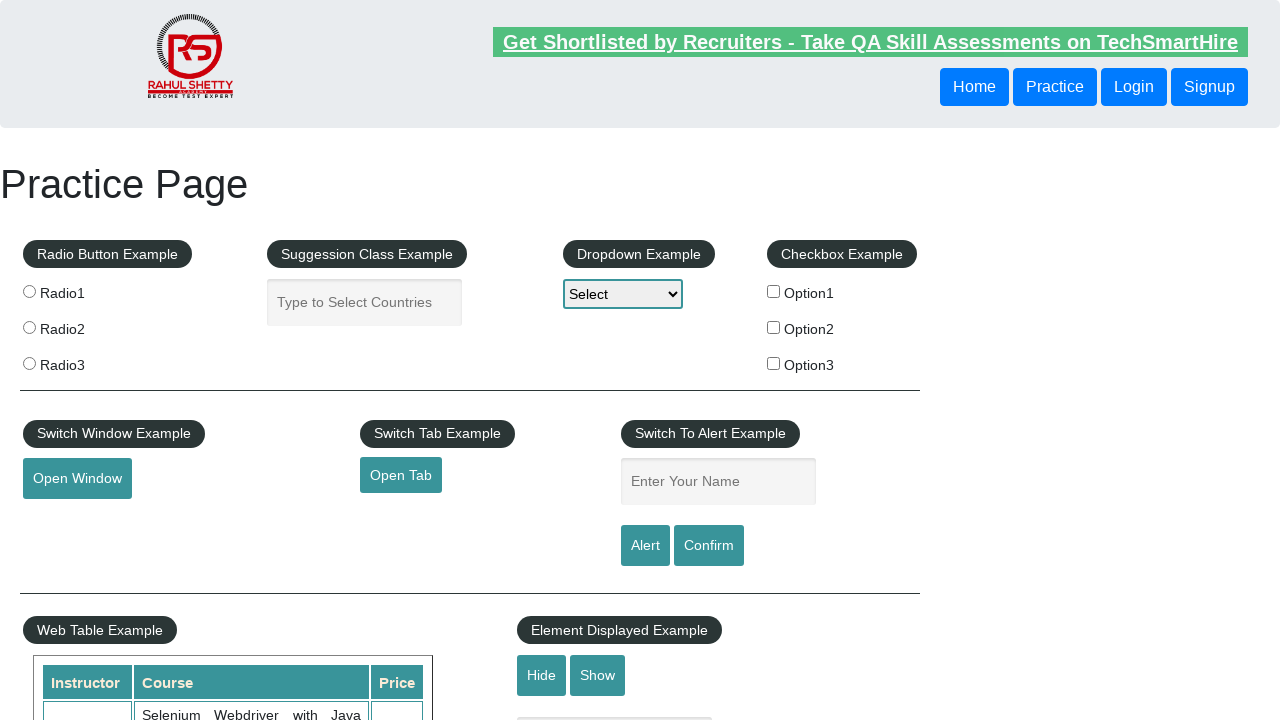

Found 3 checkboxes on the page
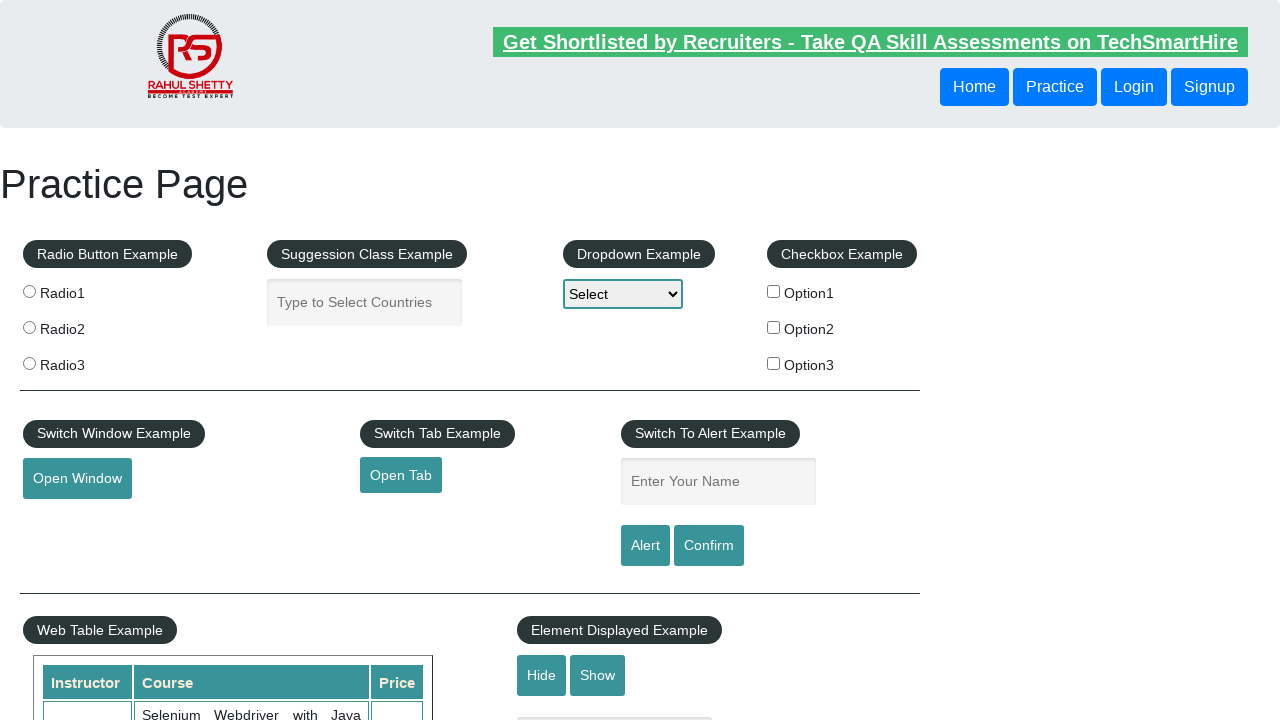

Clicked checkbox 1 of 3 at (774, 291) on input[type='checkbox'] >> nth=0
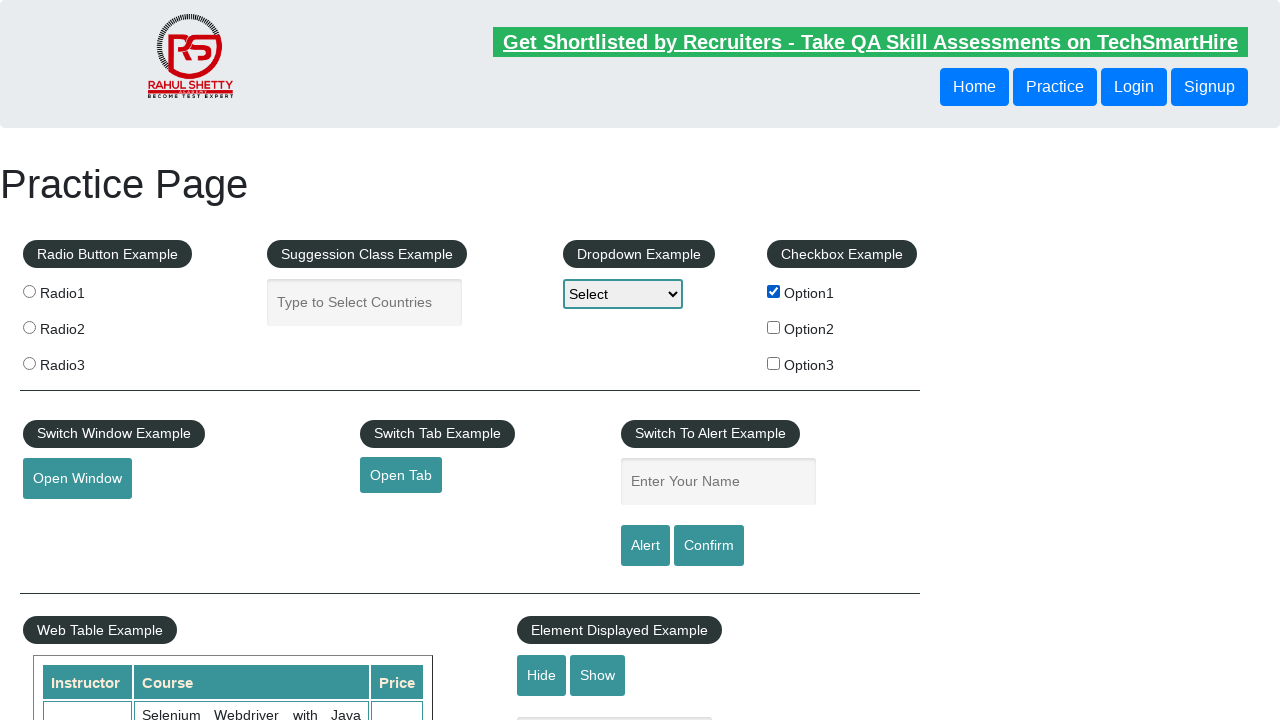

Waited 500ms after clicking checkbox 1
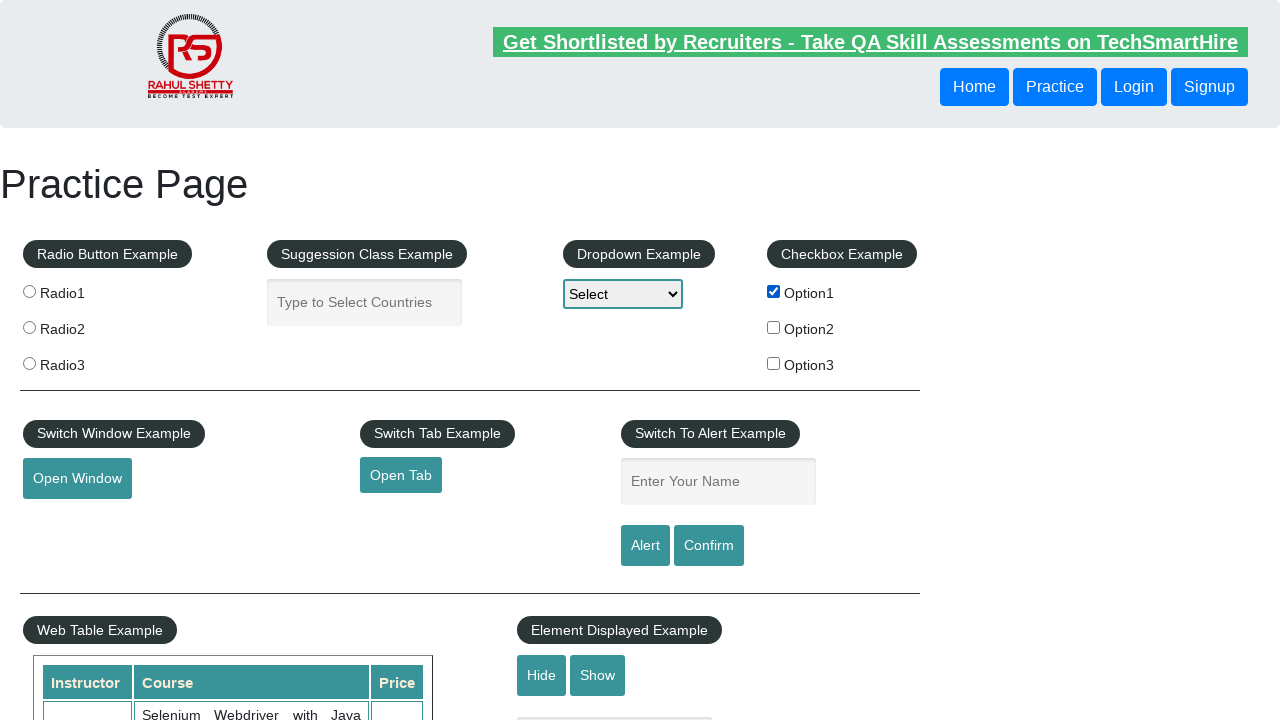

Clicked checkbox 2 of 3 at (774, 327) on input[type='checkbox'] >> nth=1
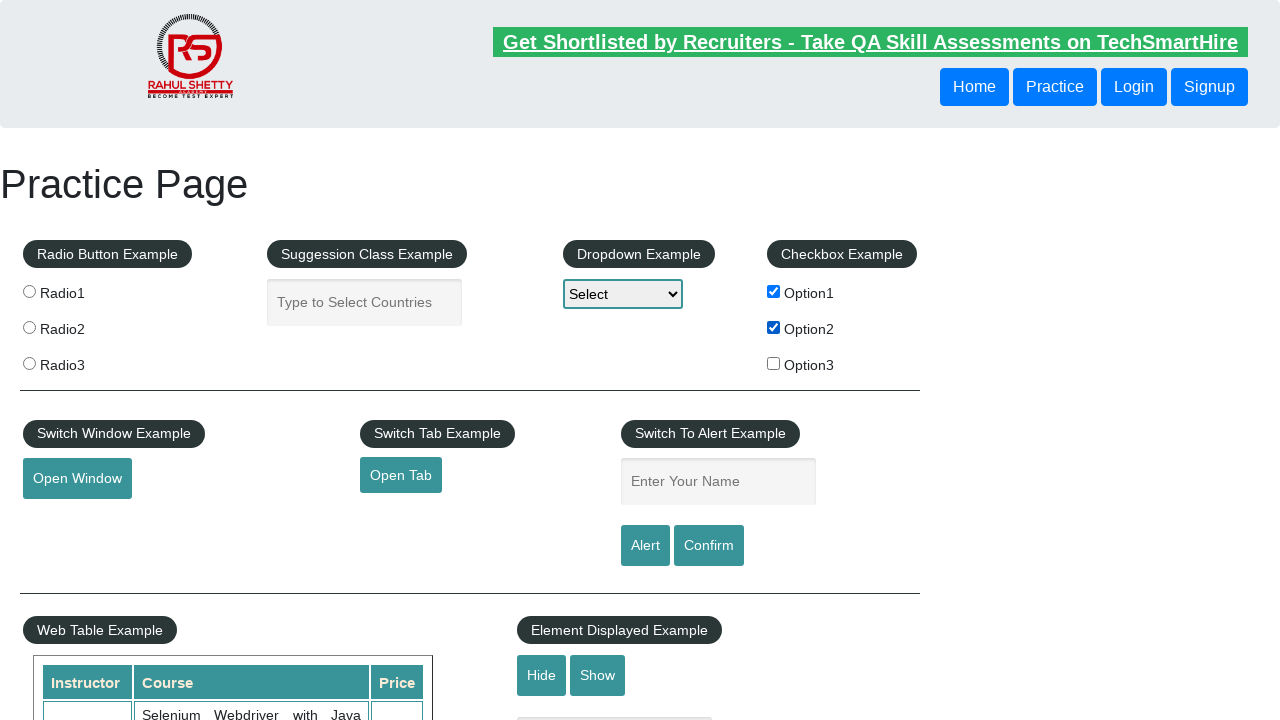

Waited 500ms after clicking checkbox 2
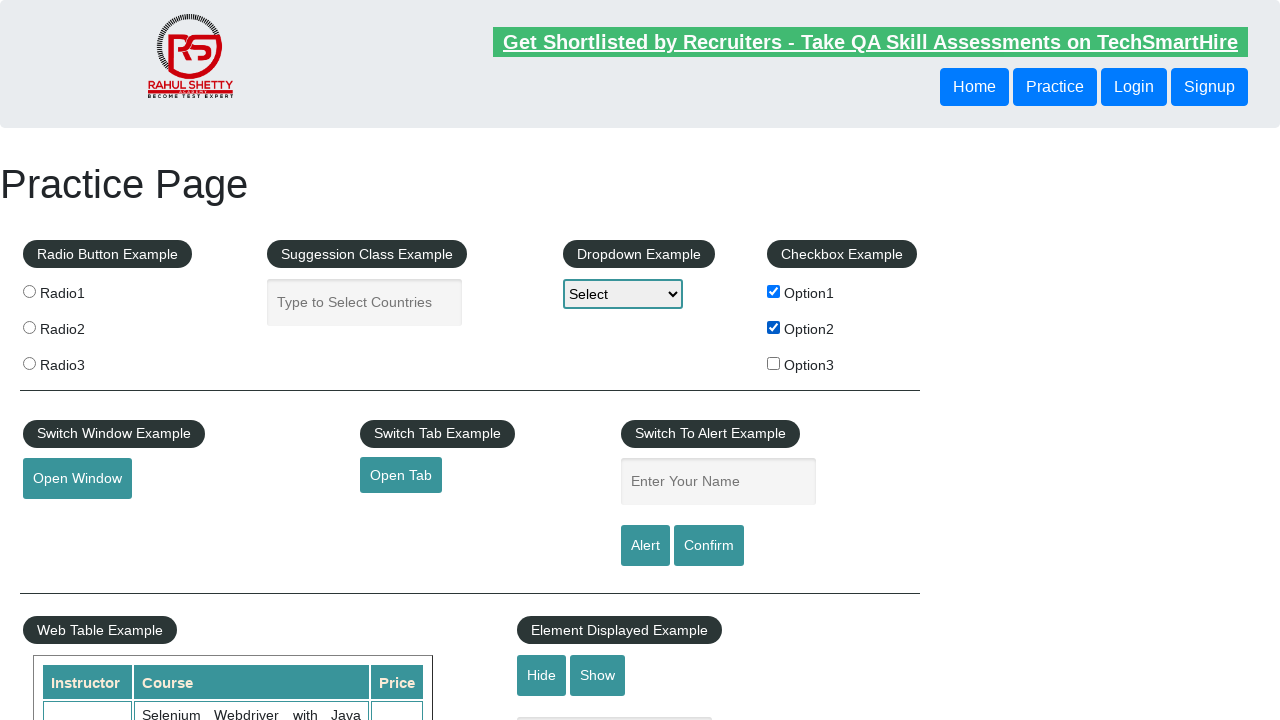

Clicked checkbox 3 of 3 at (774, 363) on input[type='checkbox'] >> nth=2
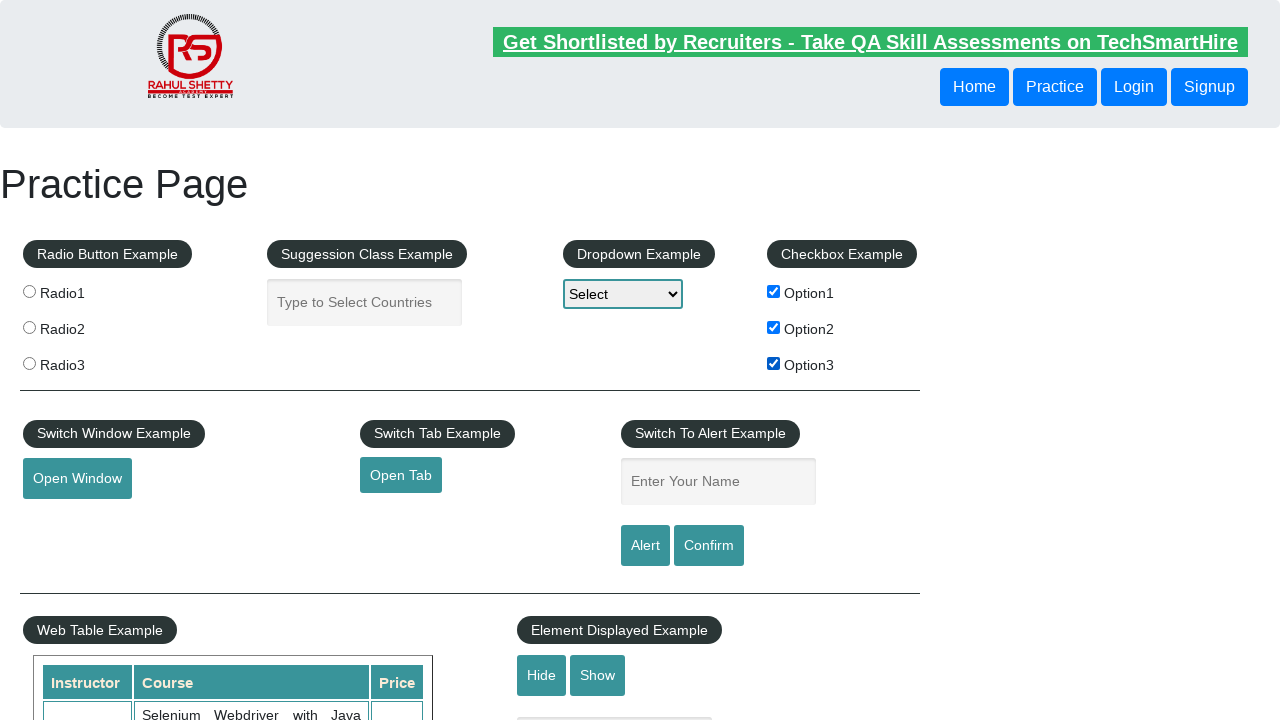

Waited 500ms after clicking checkbox 3
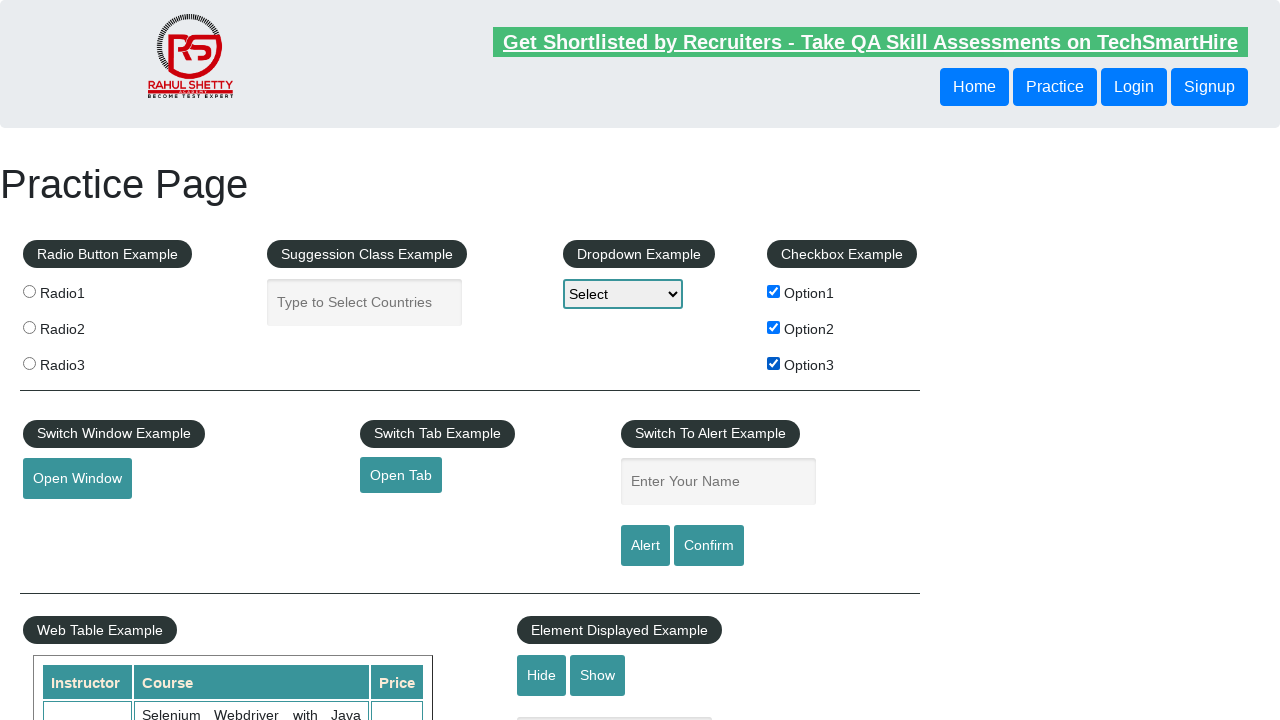

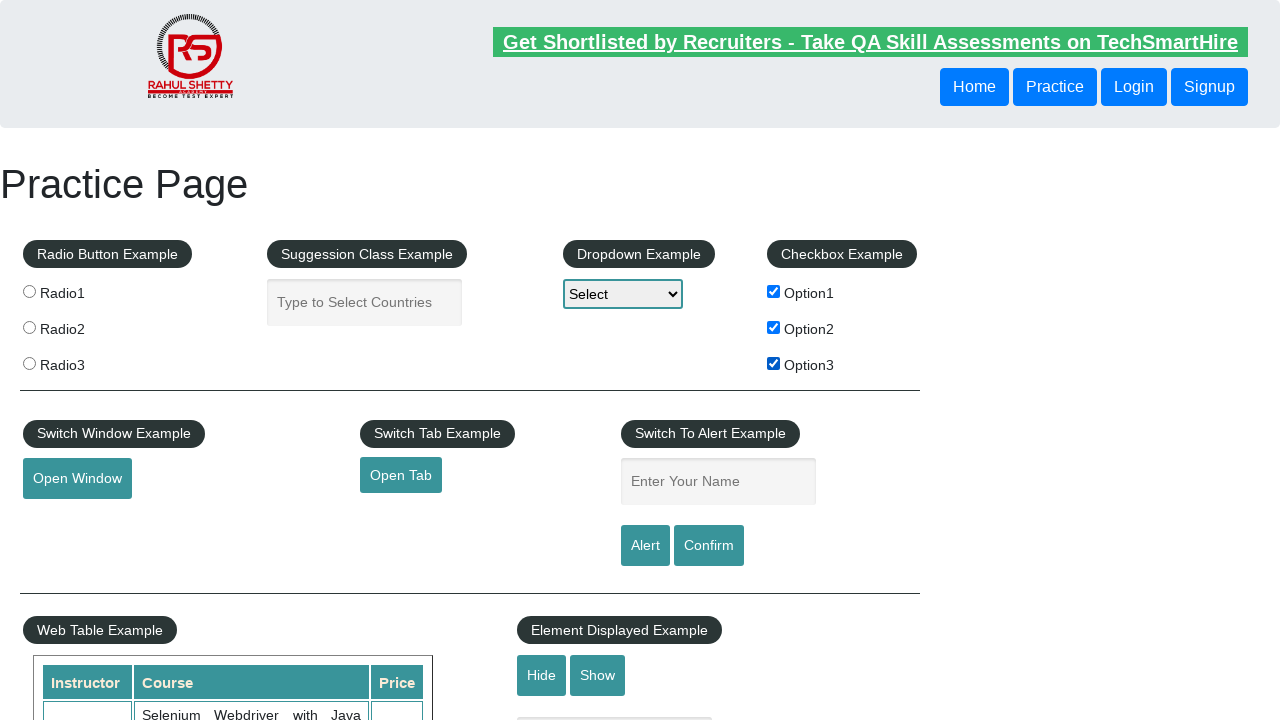